Tests radio button interactions including basic selection, double-clicking, checking default selections, and conditional selection based on current state

Starting URL: https://www.leafground.com/dashboard.xhtml

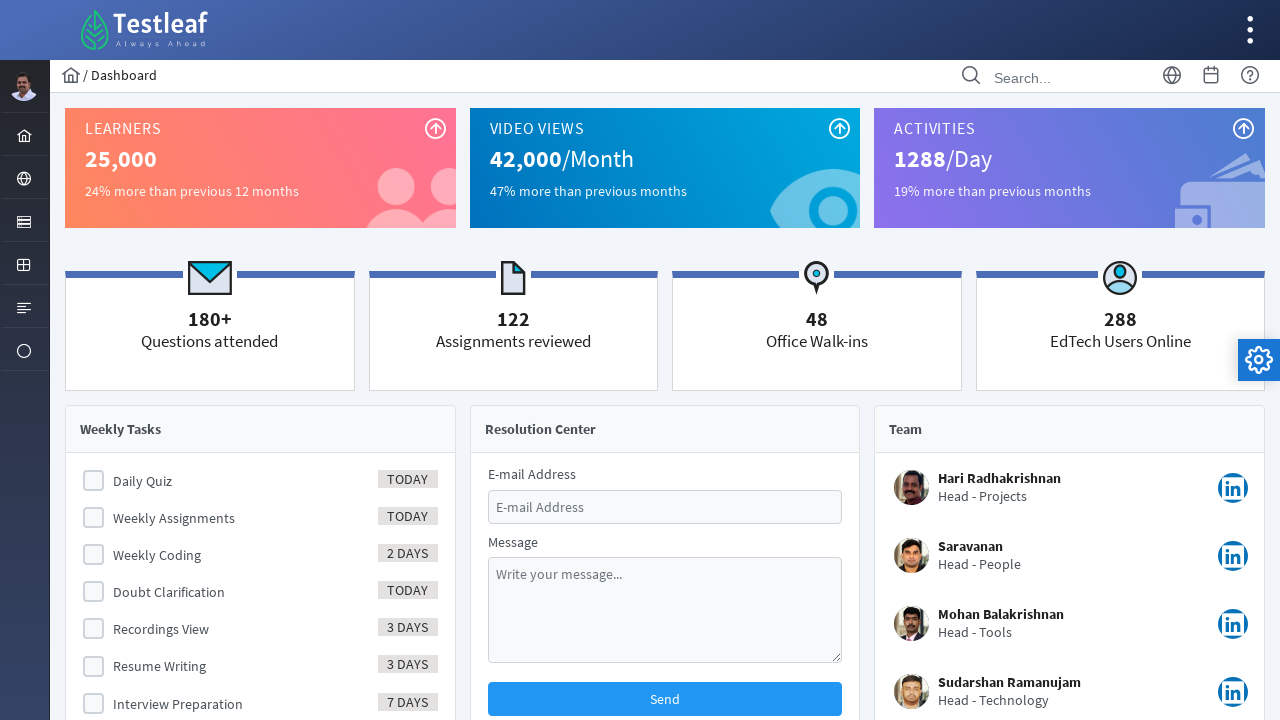

Clicked on the menu element at (24, 220) on //*[@id="menuform:j_idt40"]
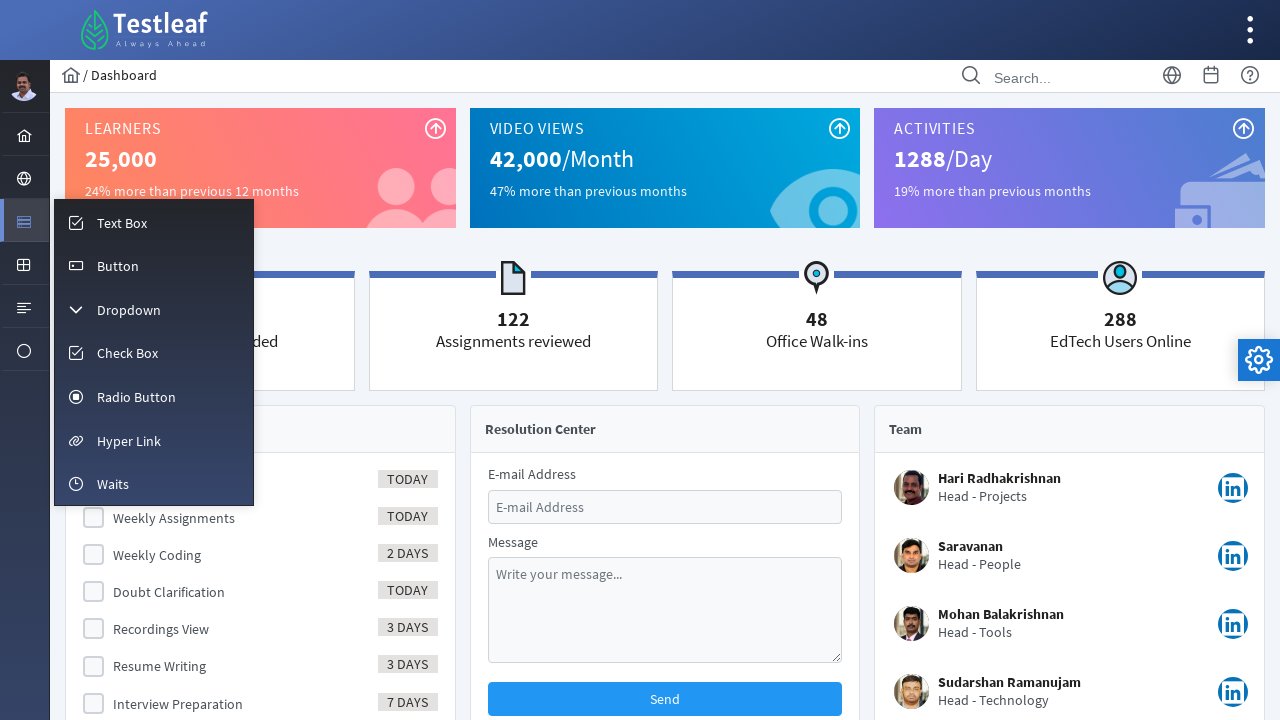

Clicked on radio button menu item at (154, 396) on //*[@id="menuform:m_radio"]
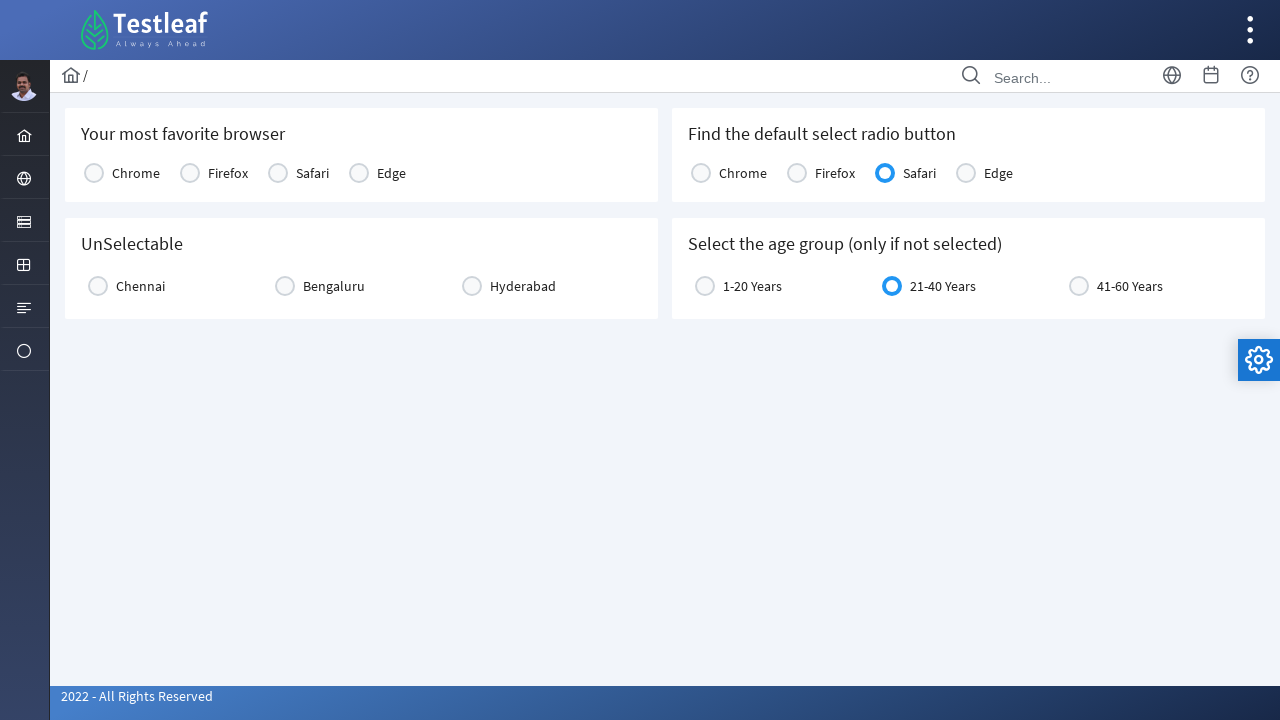

Selected first radio button at (94, 173) on //*[@id="j_idt87:console1"]/tbody/tr/td[1]/div/div[2]
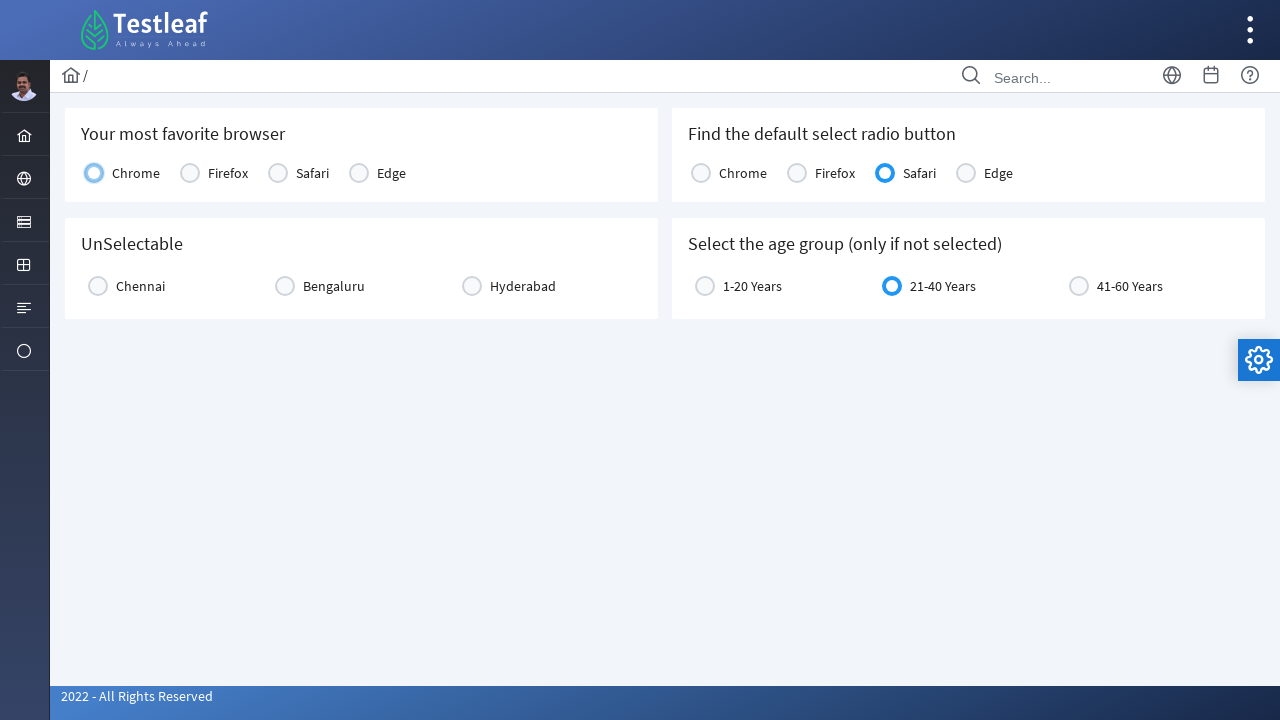

Located city radio button
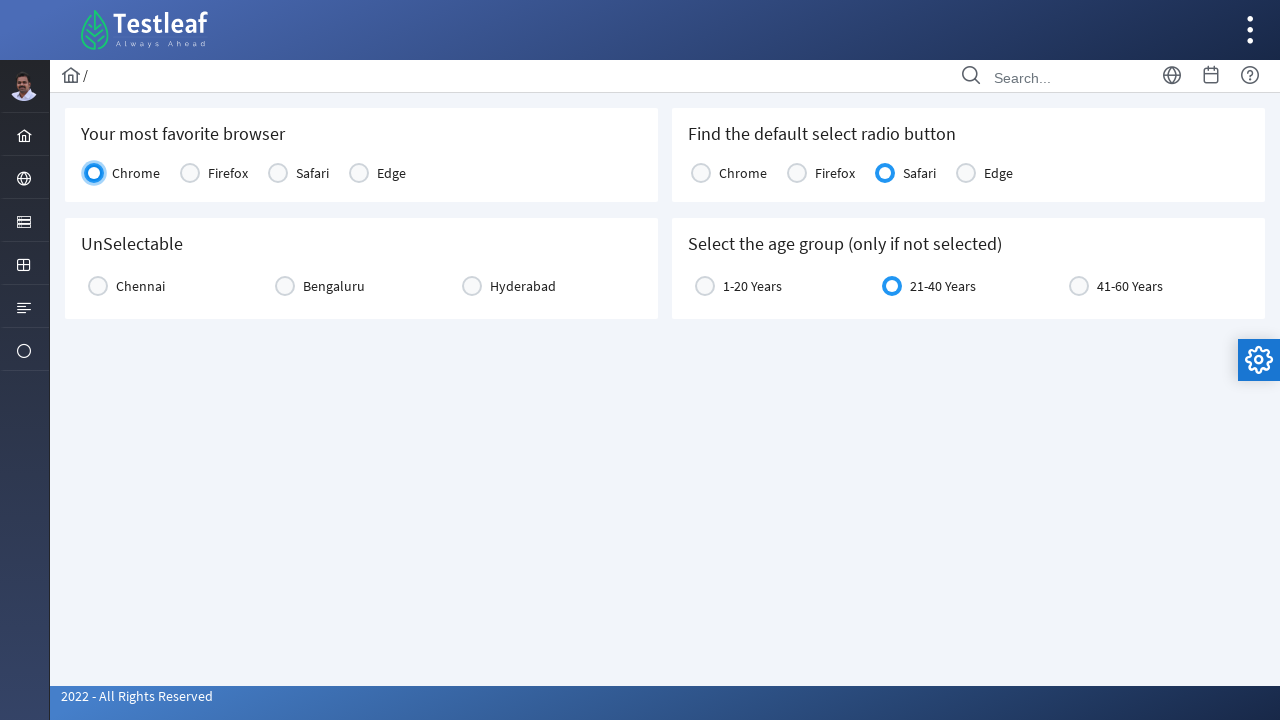

Double-clicked on city radio button at (98, 286) on //*[@id="j_idt87:city2"]/div/div[1]/div/div[2]
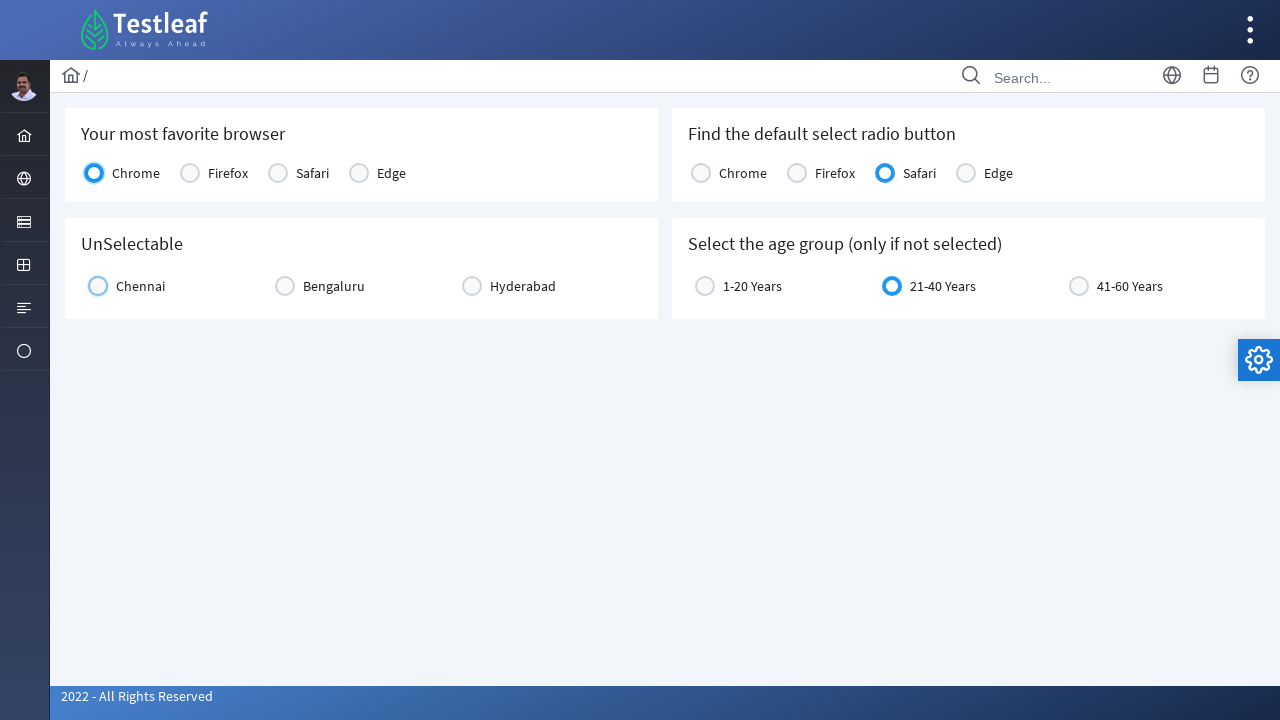

Located all radio buttons in console2
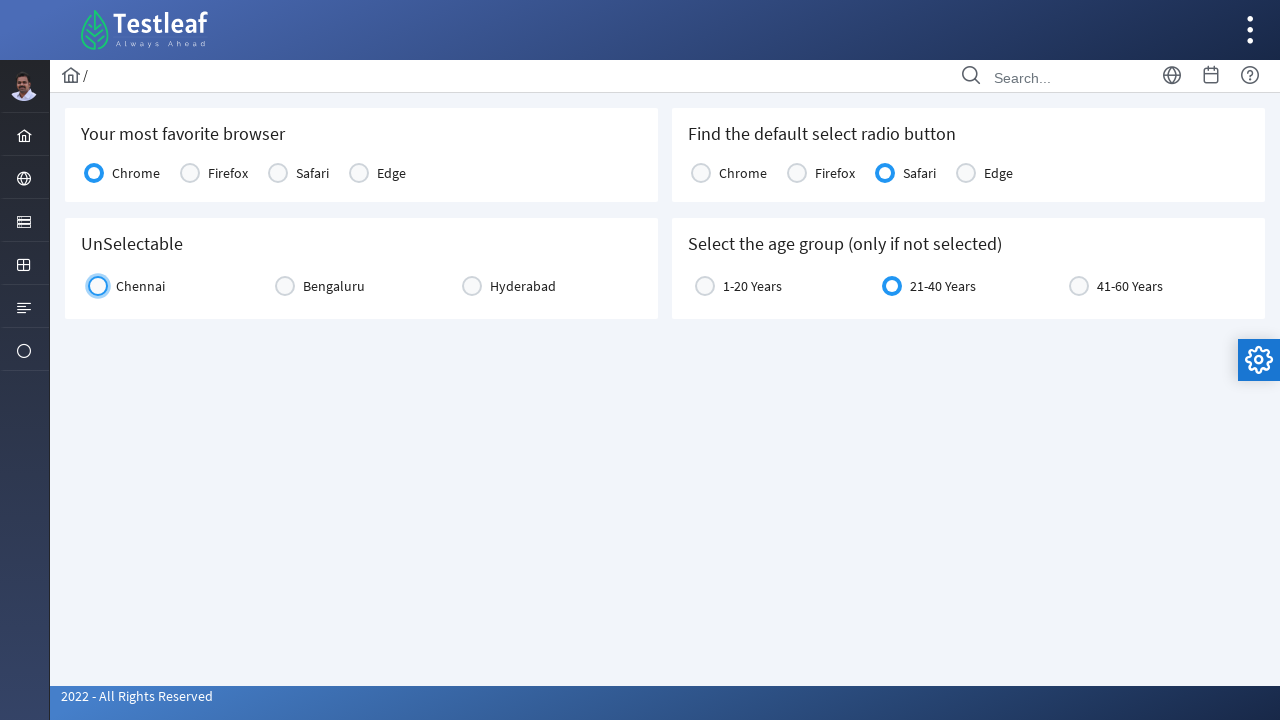

Found radio button 3 is selected by default
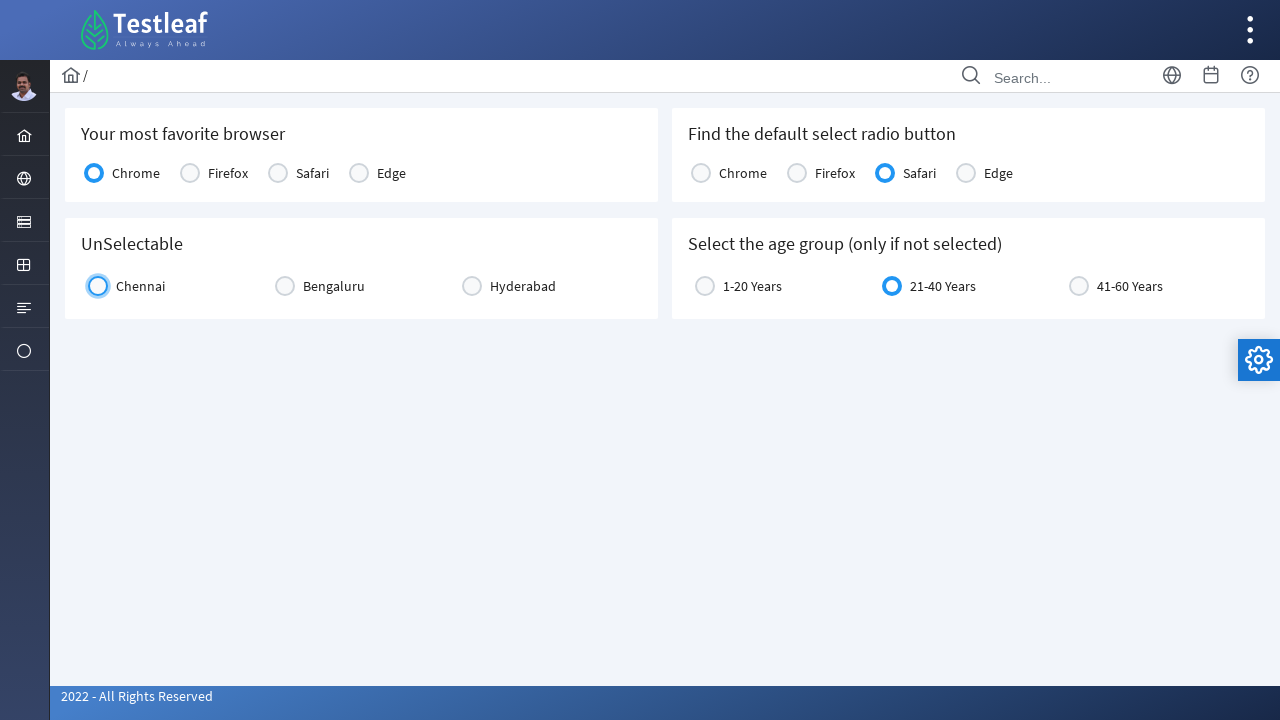

Located all age radio button inputs
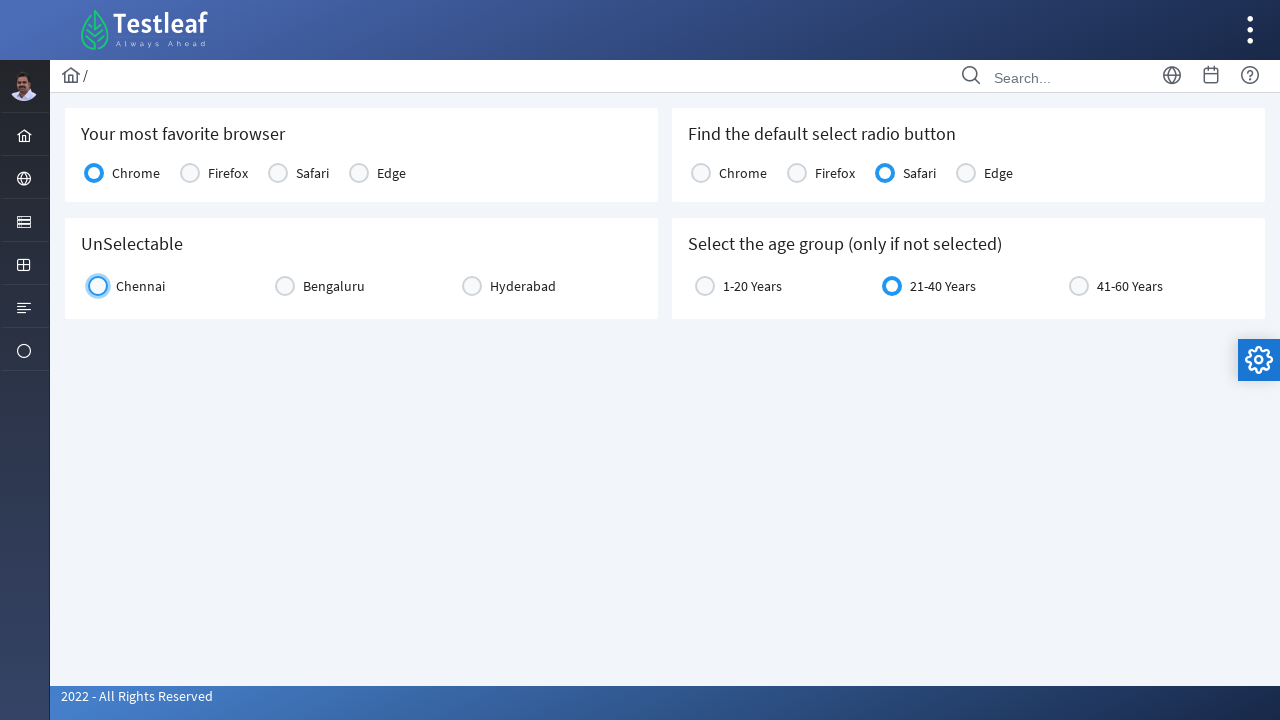

Checked if any age radio button is selected
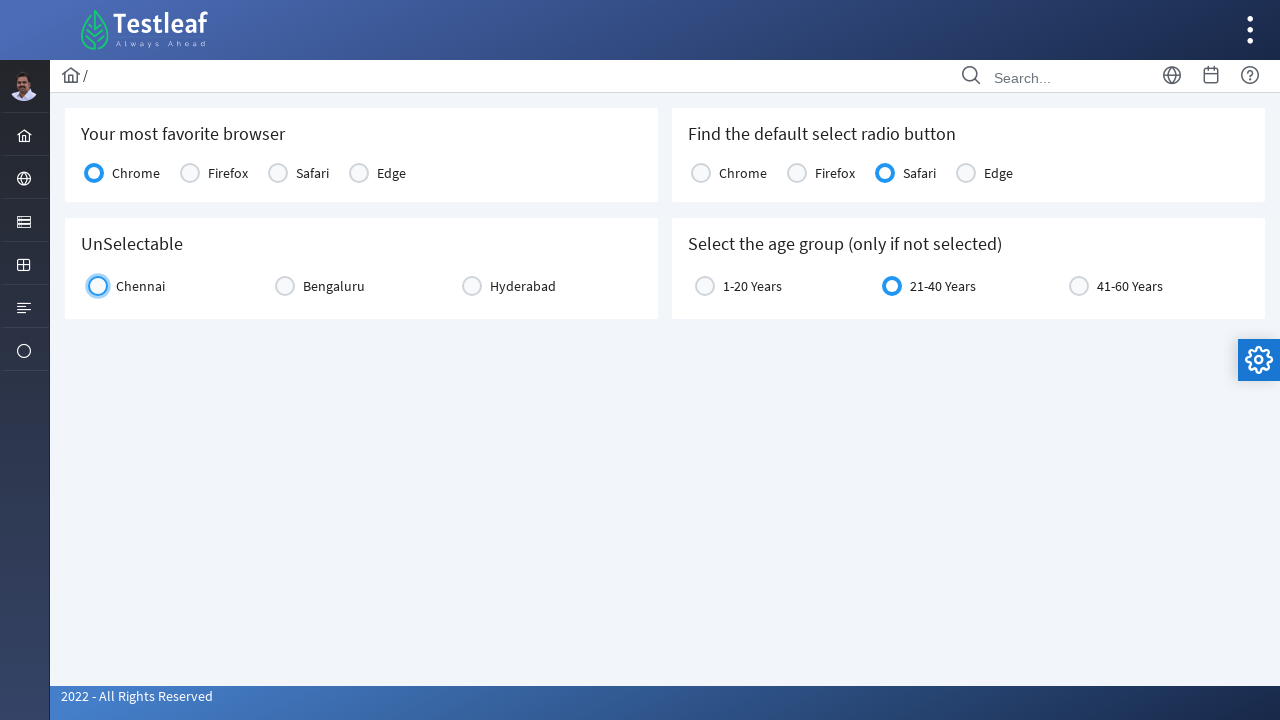

Age radio button was already selected, no action taken
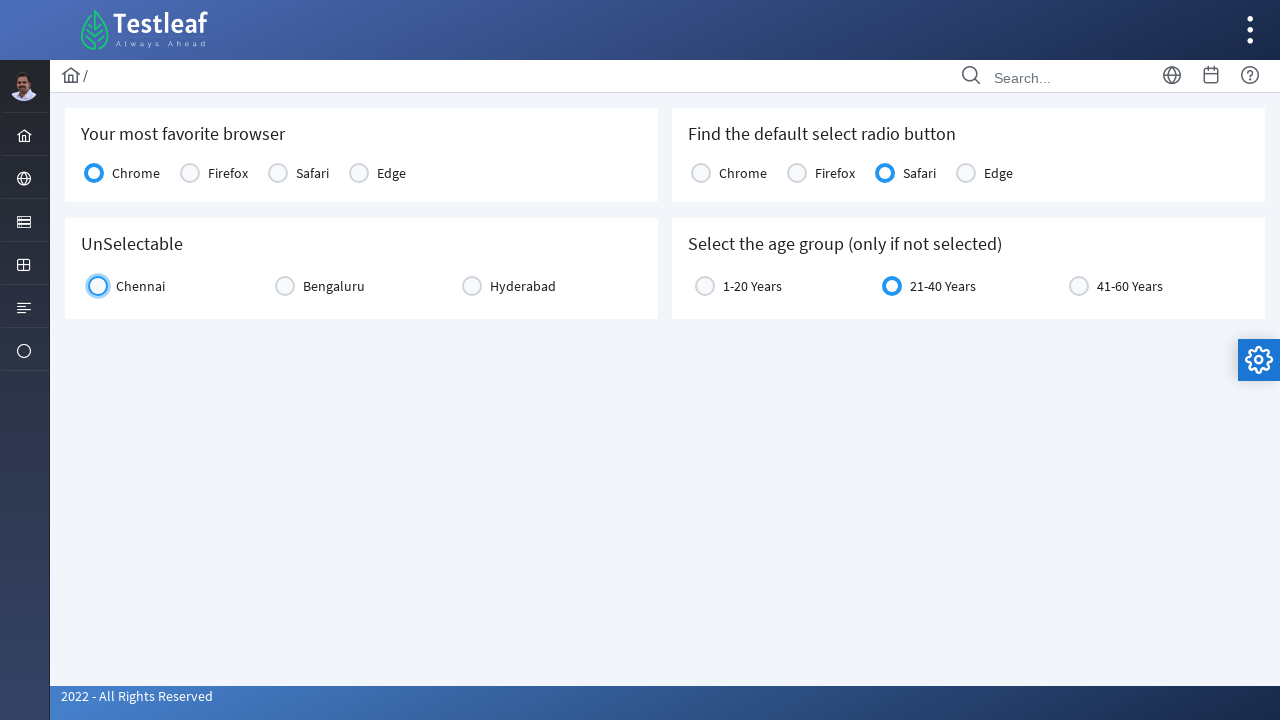

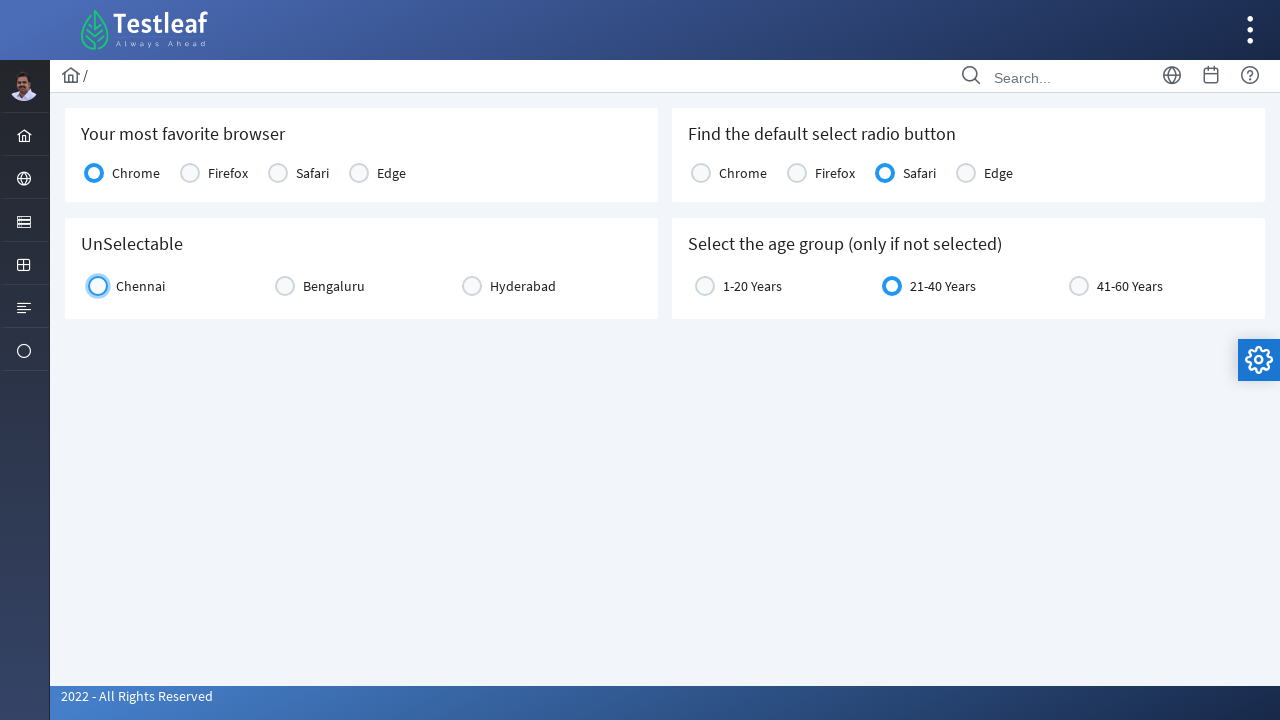